Navigates to Flipkart homepage and verifies the page loads successfully

Starting URL: https://www.flipkart.com

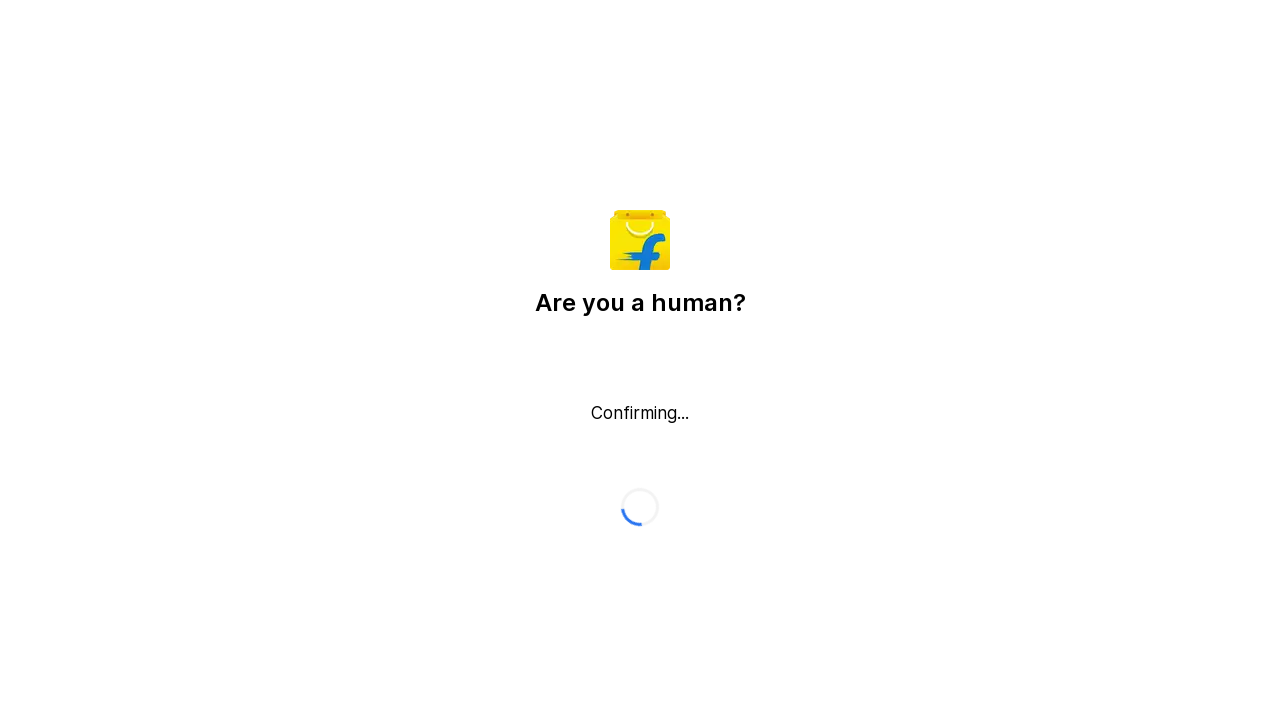

Waited for page DOM content to fully load
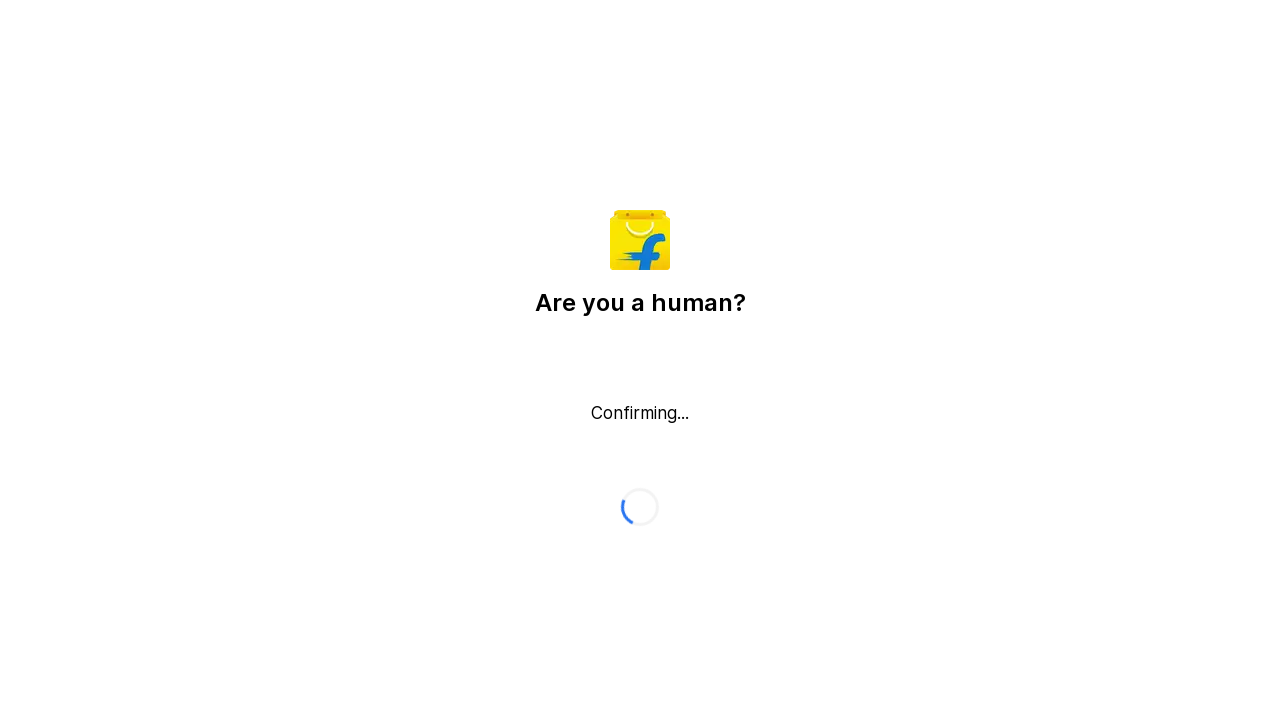

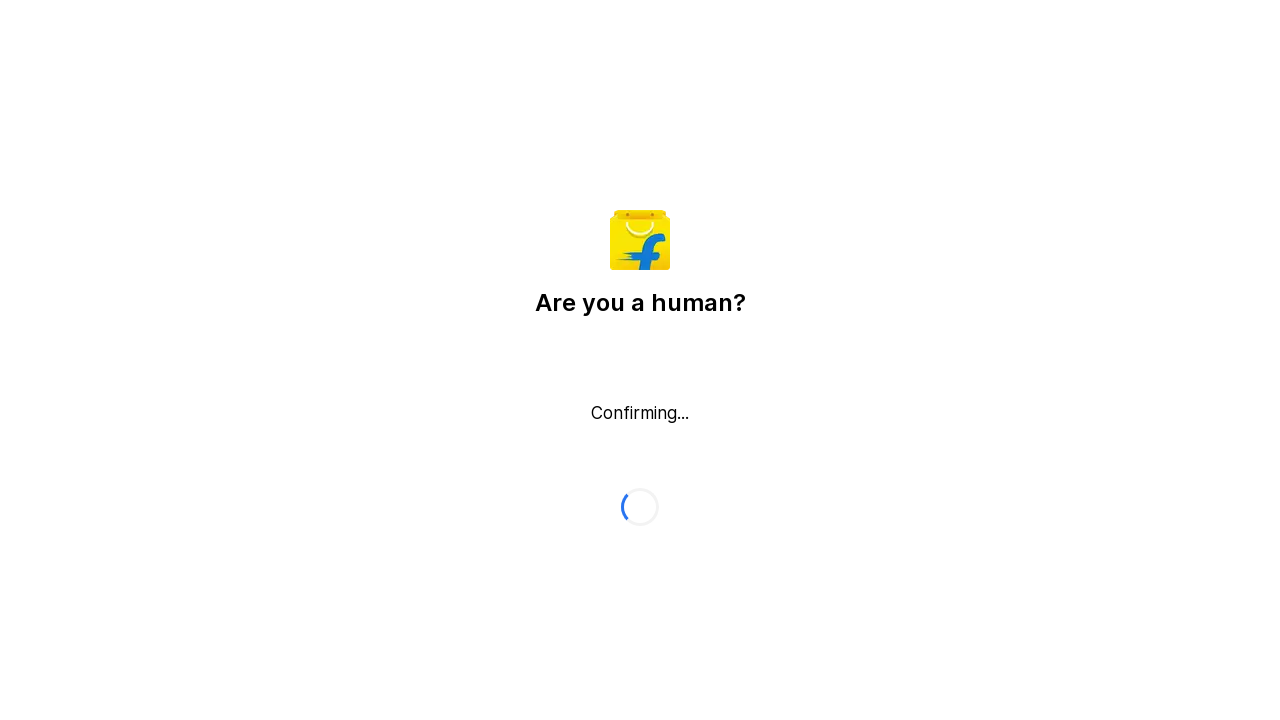